Tests the MarketPulse economic calendar interface by applying country filters (Eurozone), selecting a date range using the calendar picker, and interacting with the download menu options.

Starting URL: https://www.marketpulse.com/tools/economic-calendar/

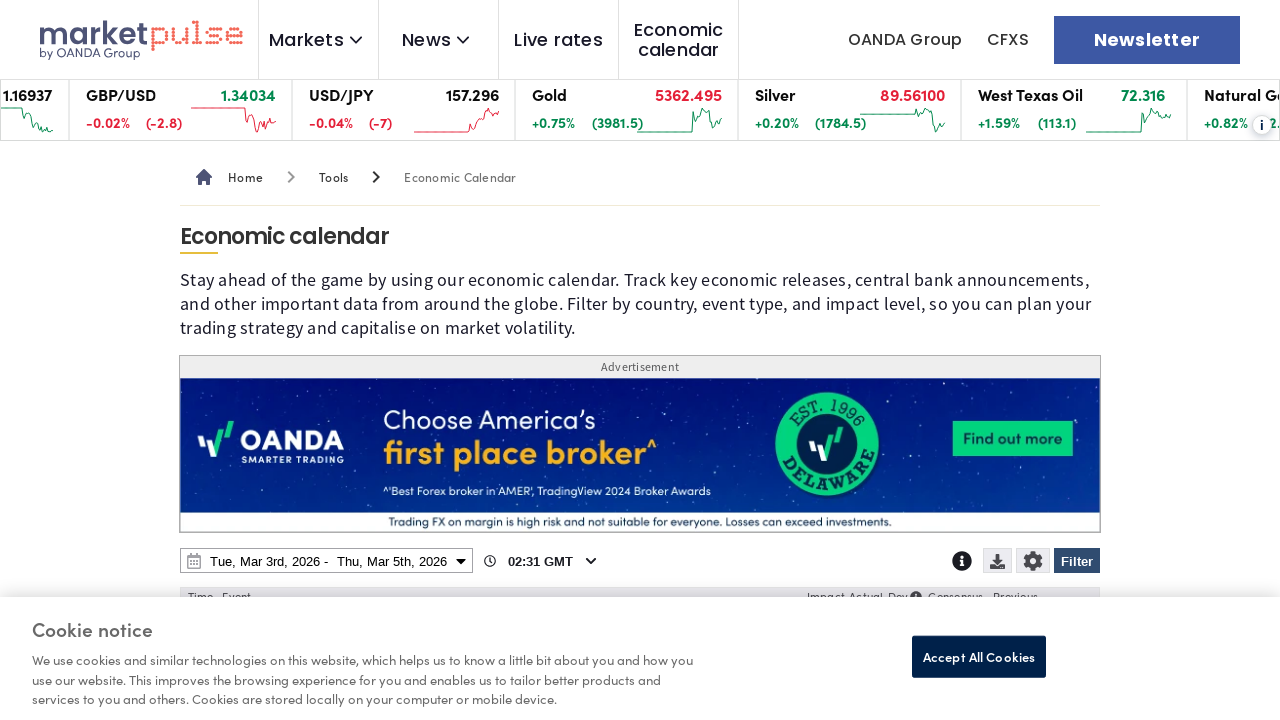

Page loaded and DOM content became interactive
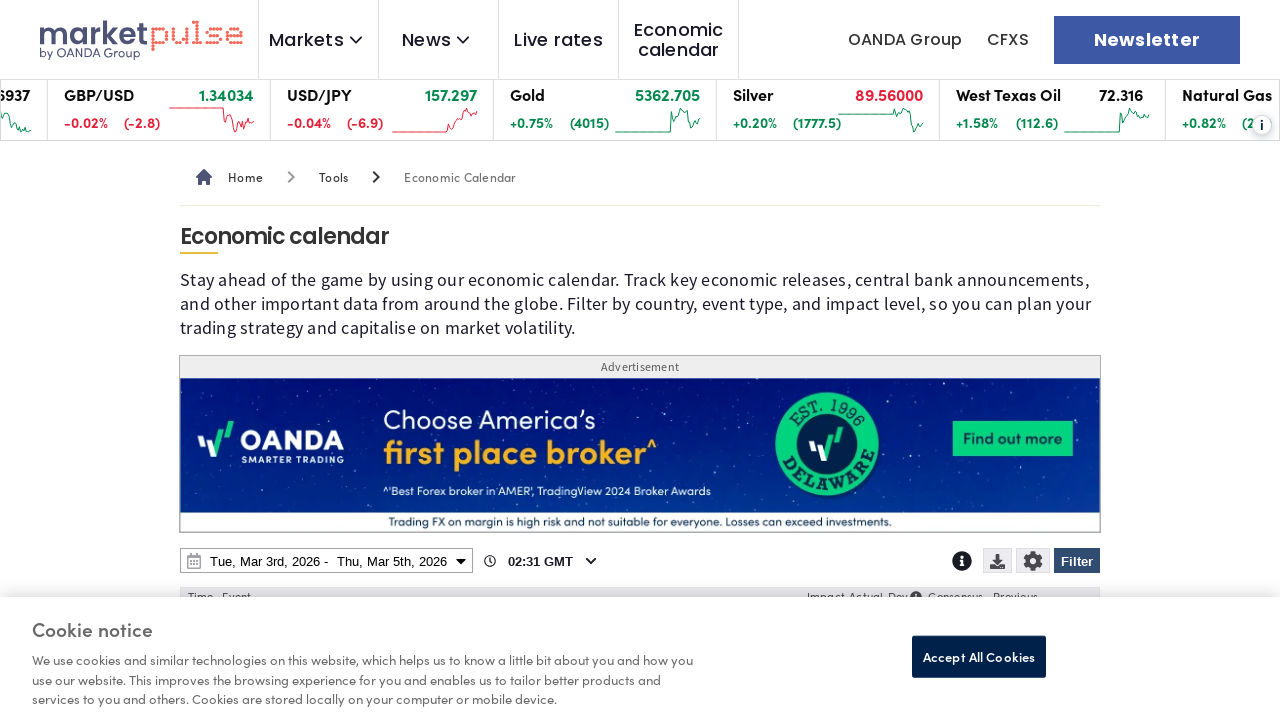

Clicked Filter button to open filter menu at (1077, 561) on internal:role=button[name="Filter"i]
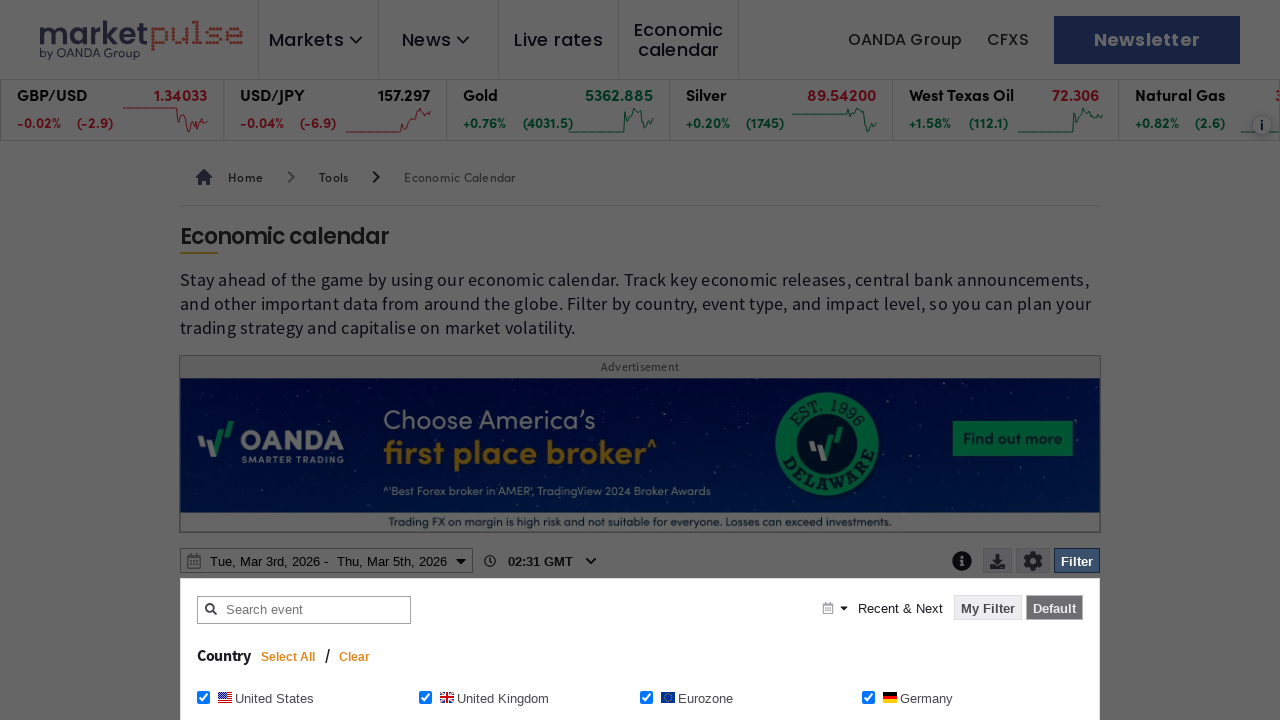

Clear button appeared in filter menu
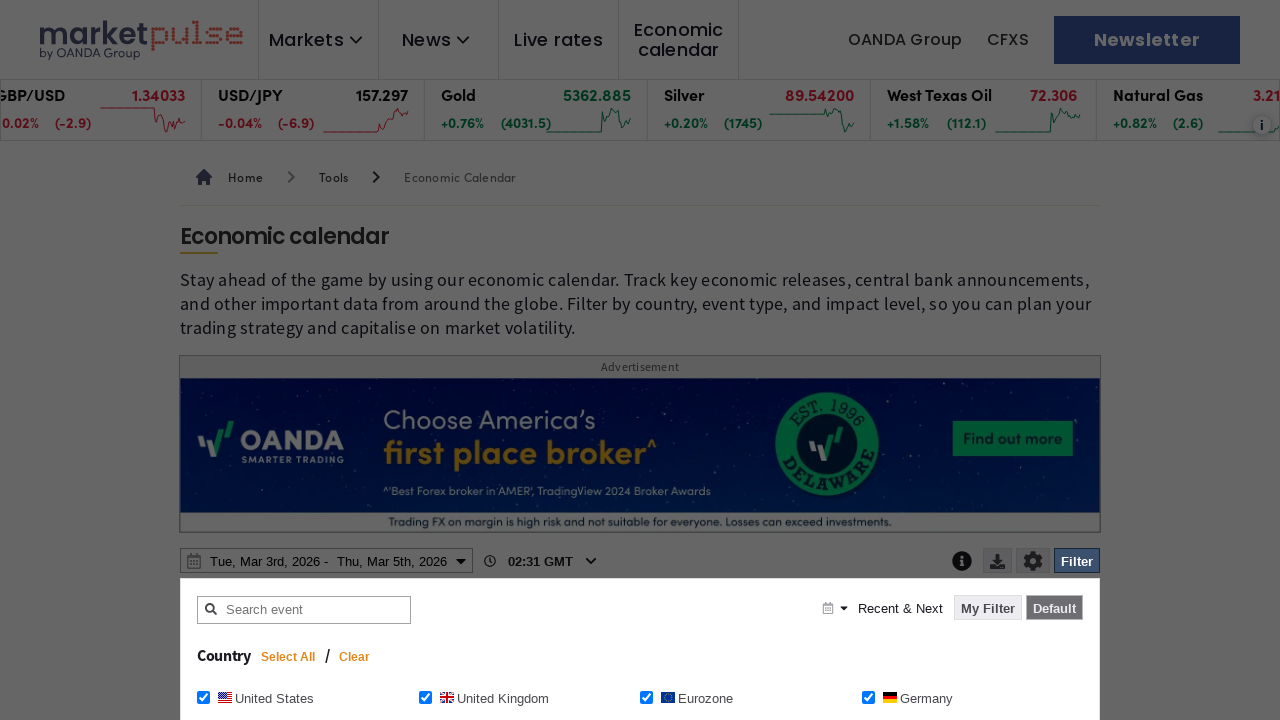

Waited 1200ms for filter menu to fully render
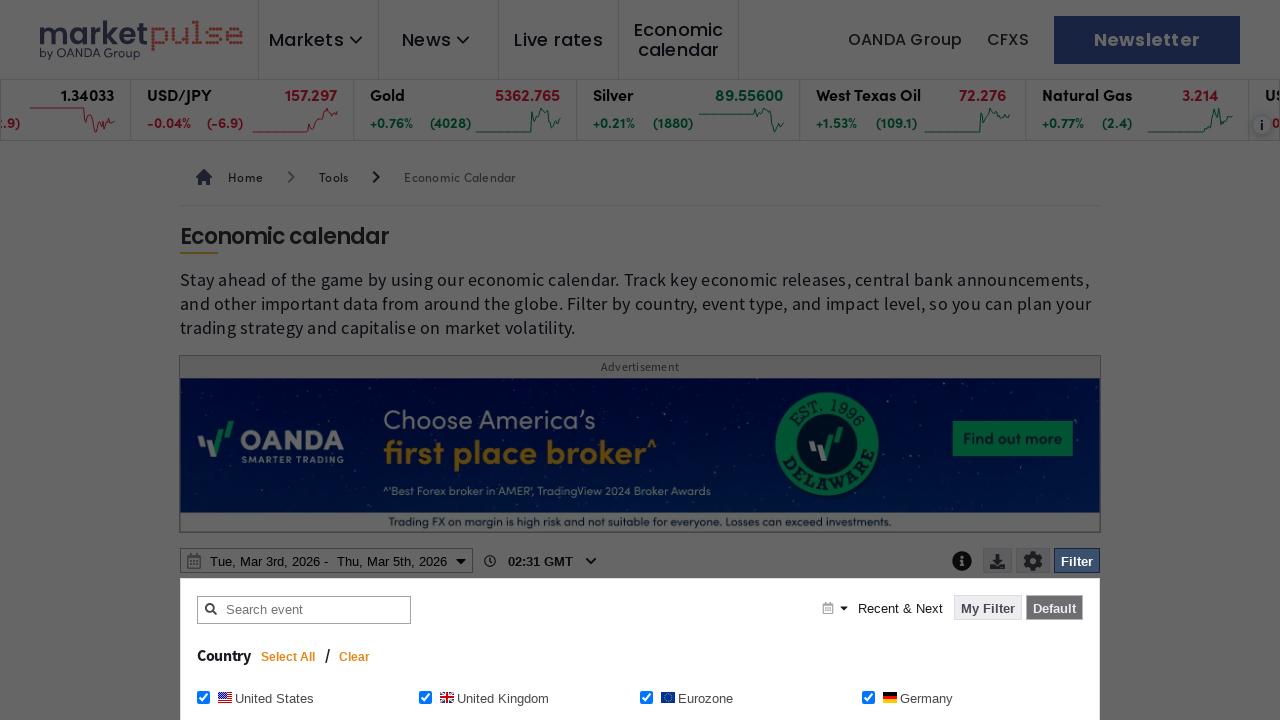

Clicked Clear button to reset existing filters at (355, 657) on internal:role=button[name="Clear"i]
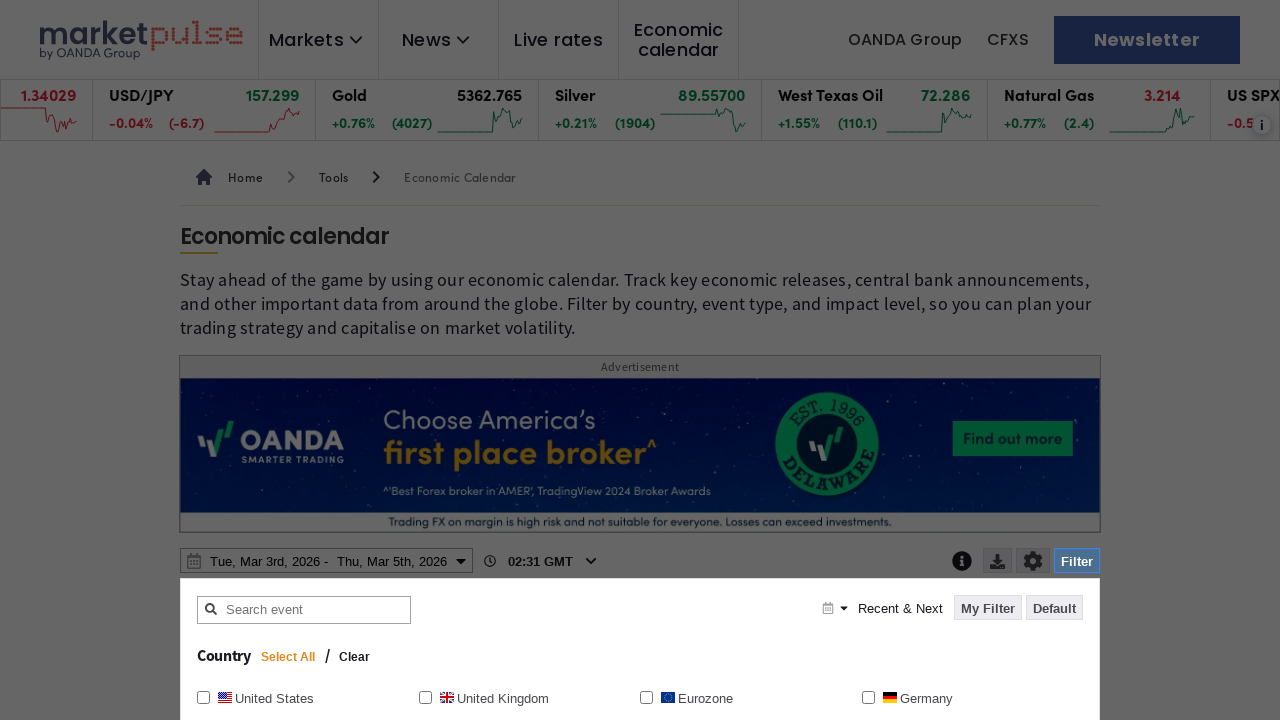

Waited 1200ms for filters to be cleared
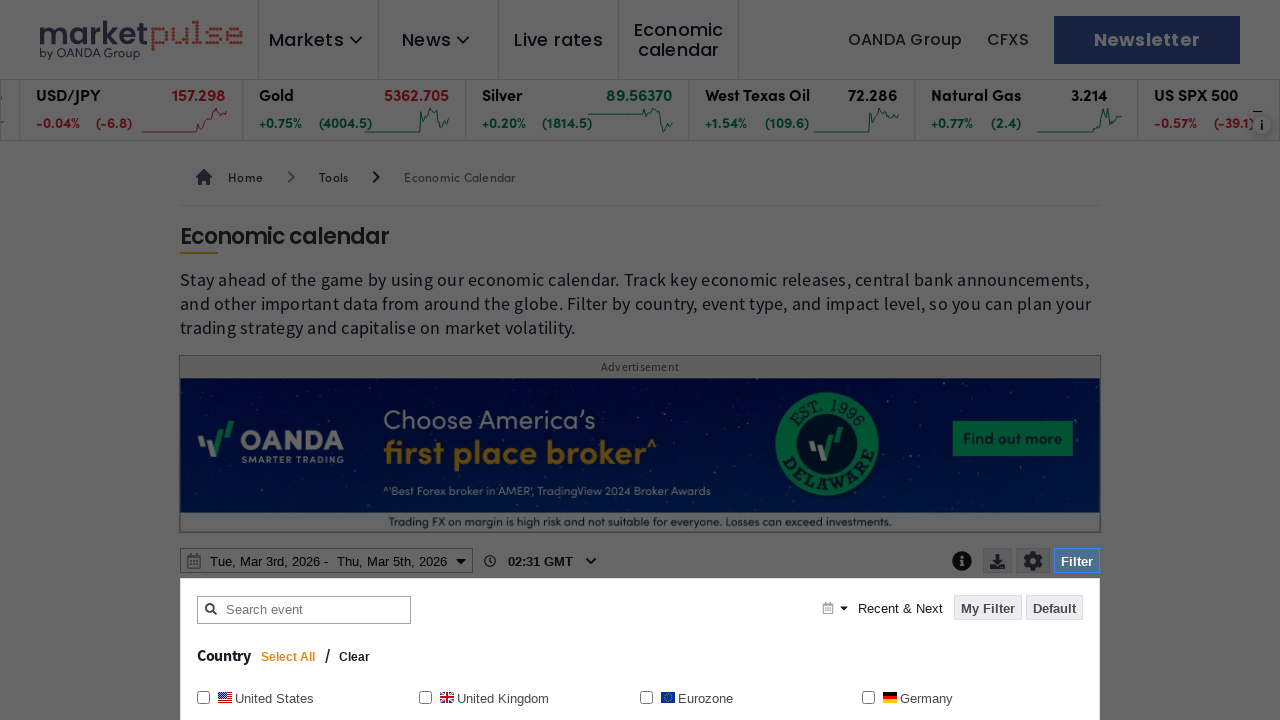

Checked Eurozone checkbox to select it as country filter at (646, 697) on internal:role=checkbox[name="Eurozone Eurozone"i]
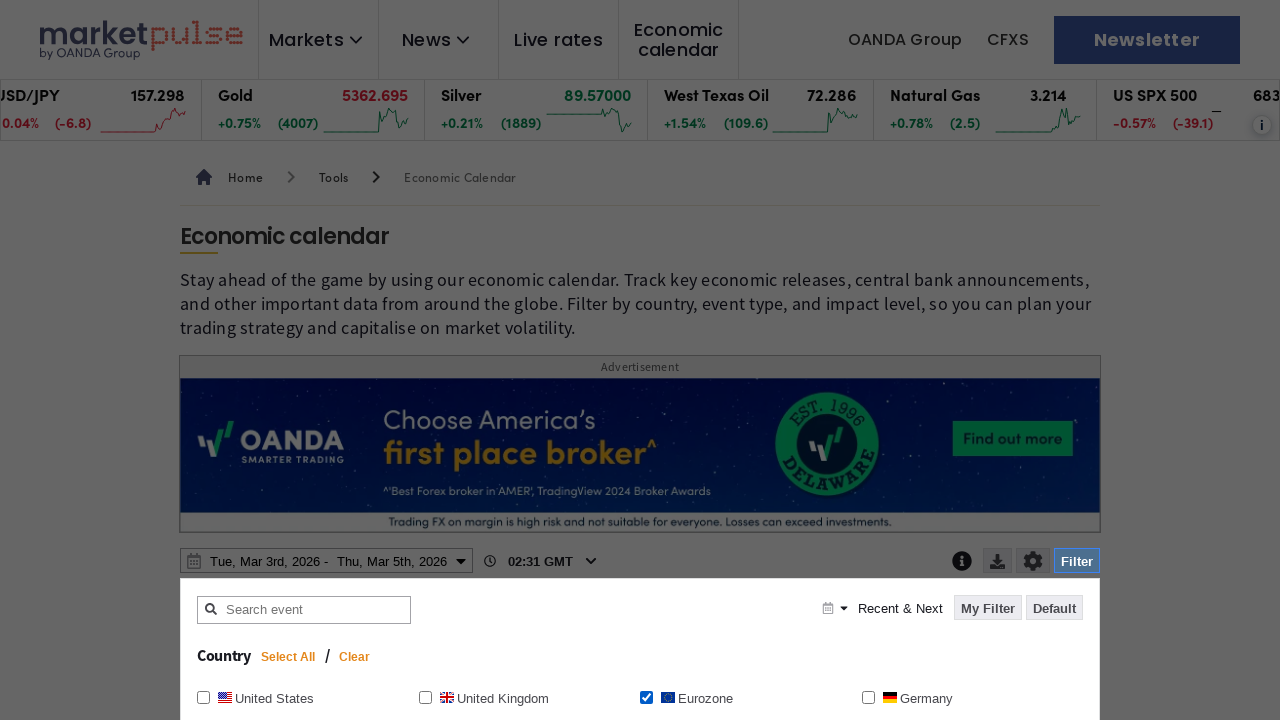

Waited 1200ms for Eurozone selection to register
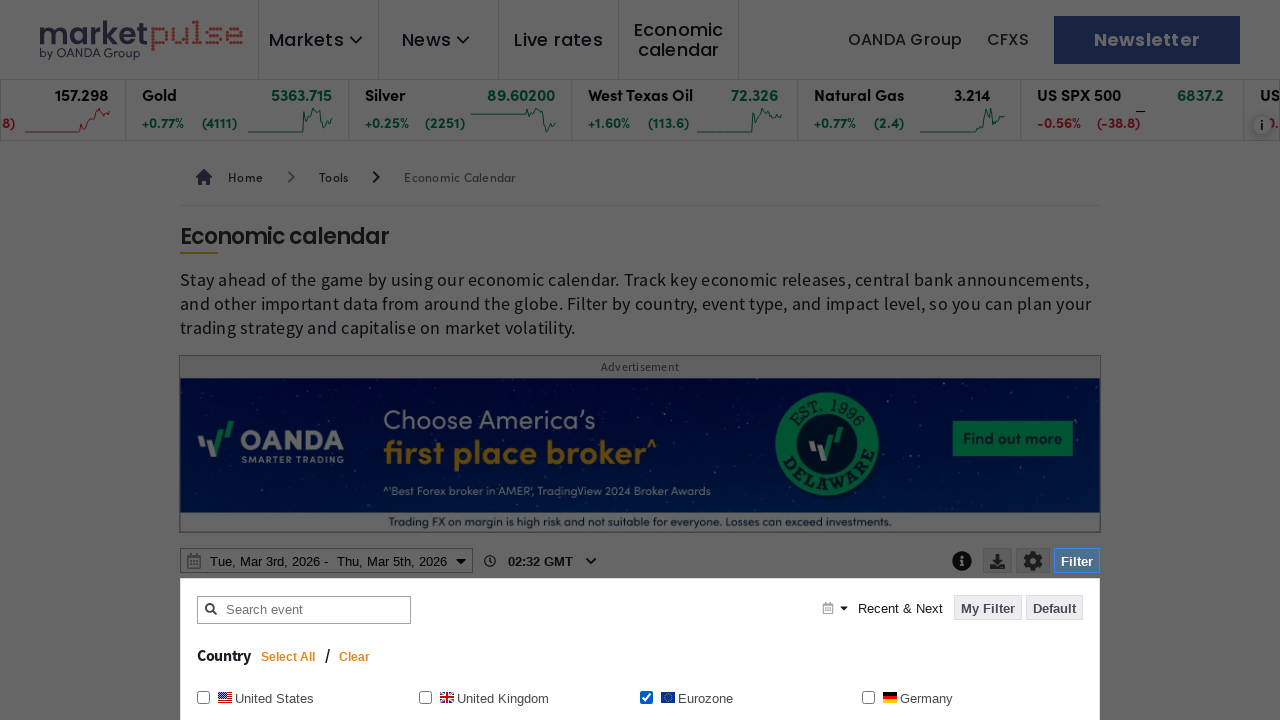

Clicked Apply filter button to apply Eurozone country filter at (1030, 360) on internal:role=button[name="Apply filter"i]
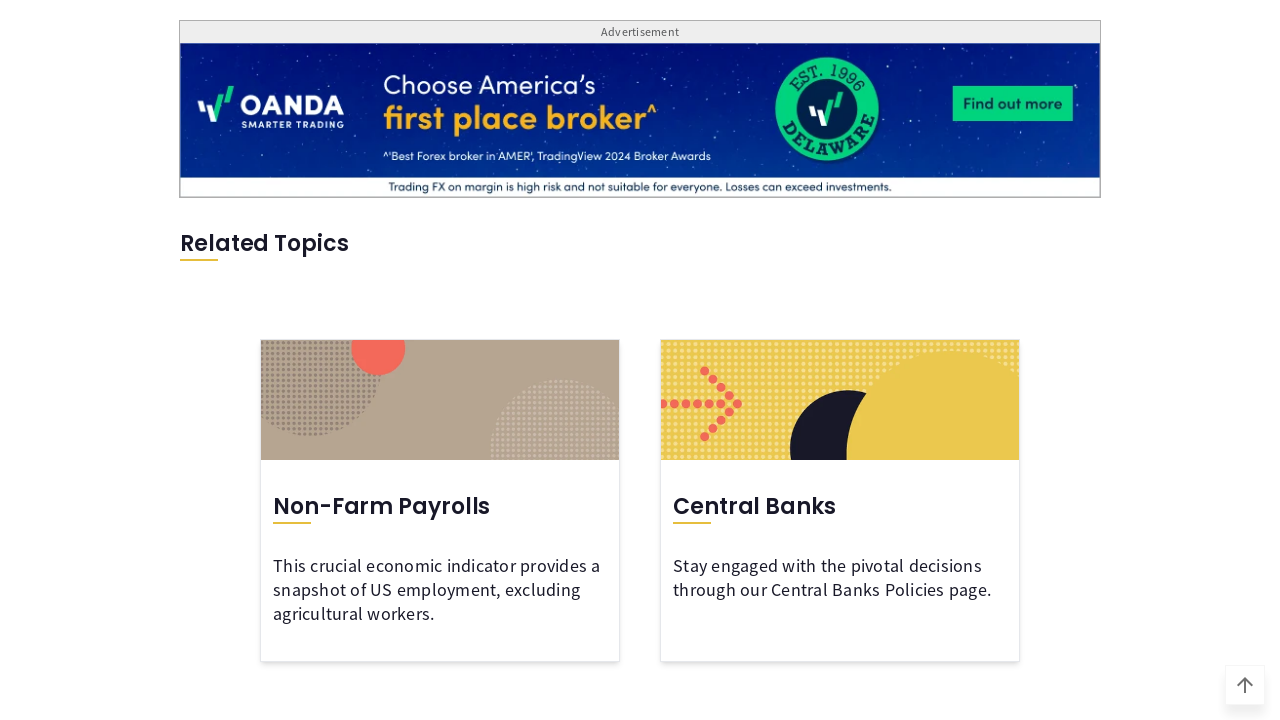

Waited 1200ms for country filter to be applied to calendar
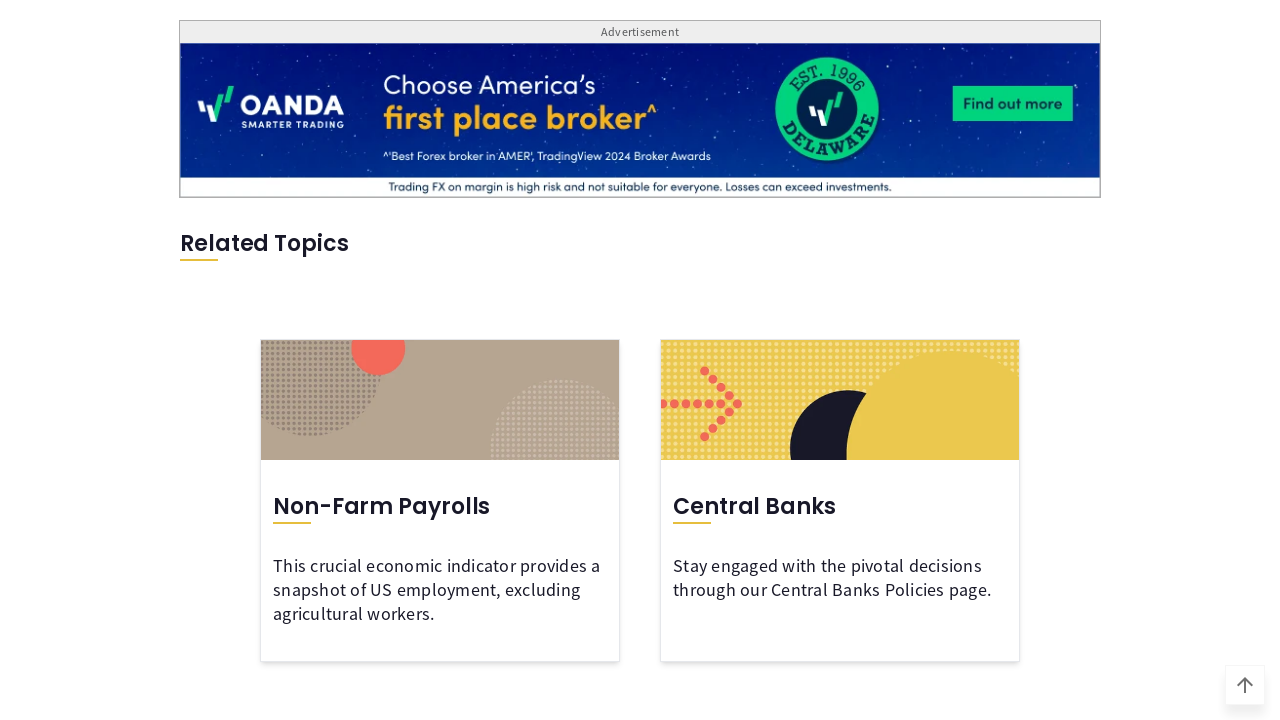

Clicked date range picker button to open calendar selector at (326, 361) on internal:role=button[name=/^.* - .*$/]
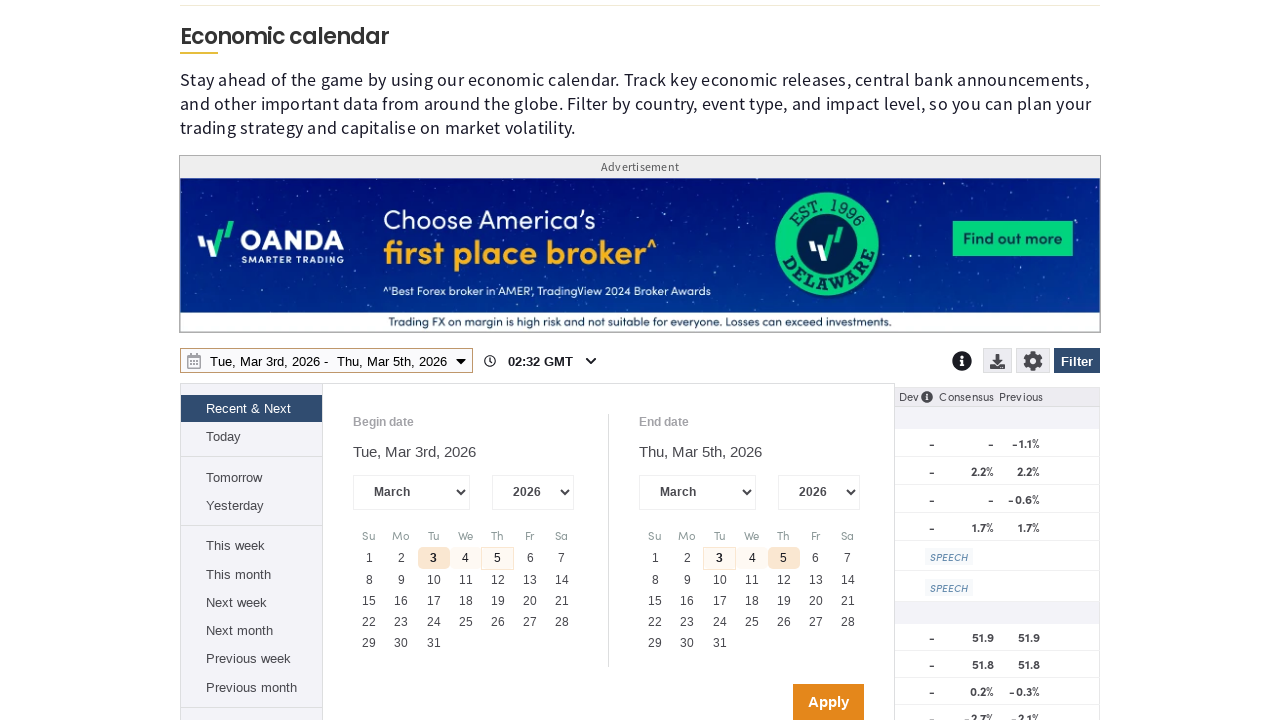

Waited 1200ms for date range picker to open
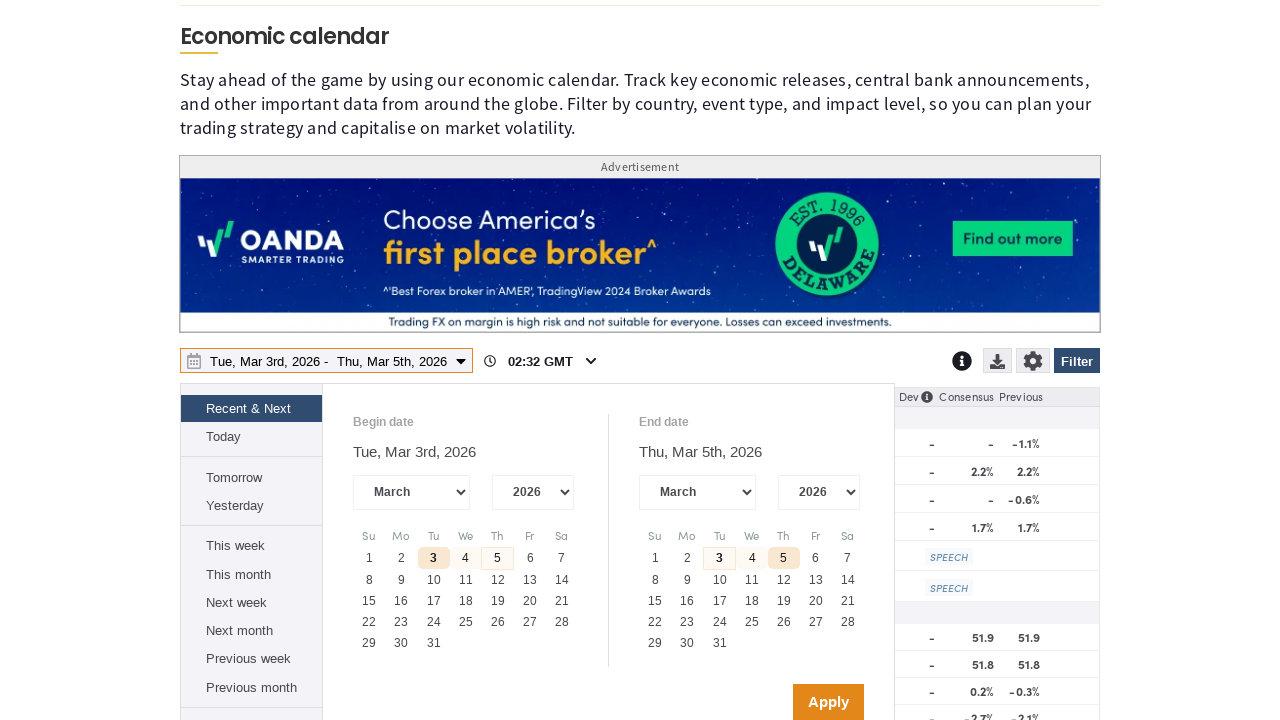

Located year combobox selector (4th combobox on page)
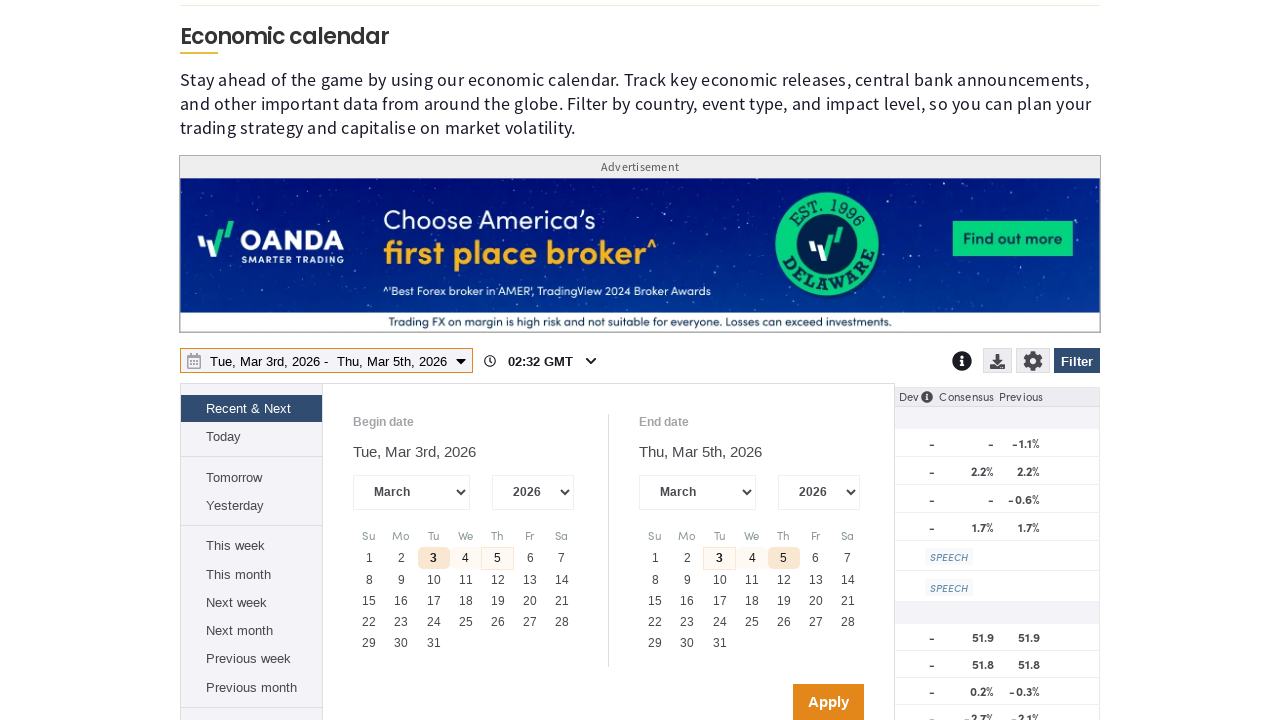

Year select element attached to DOM
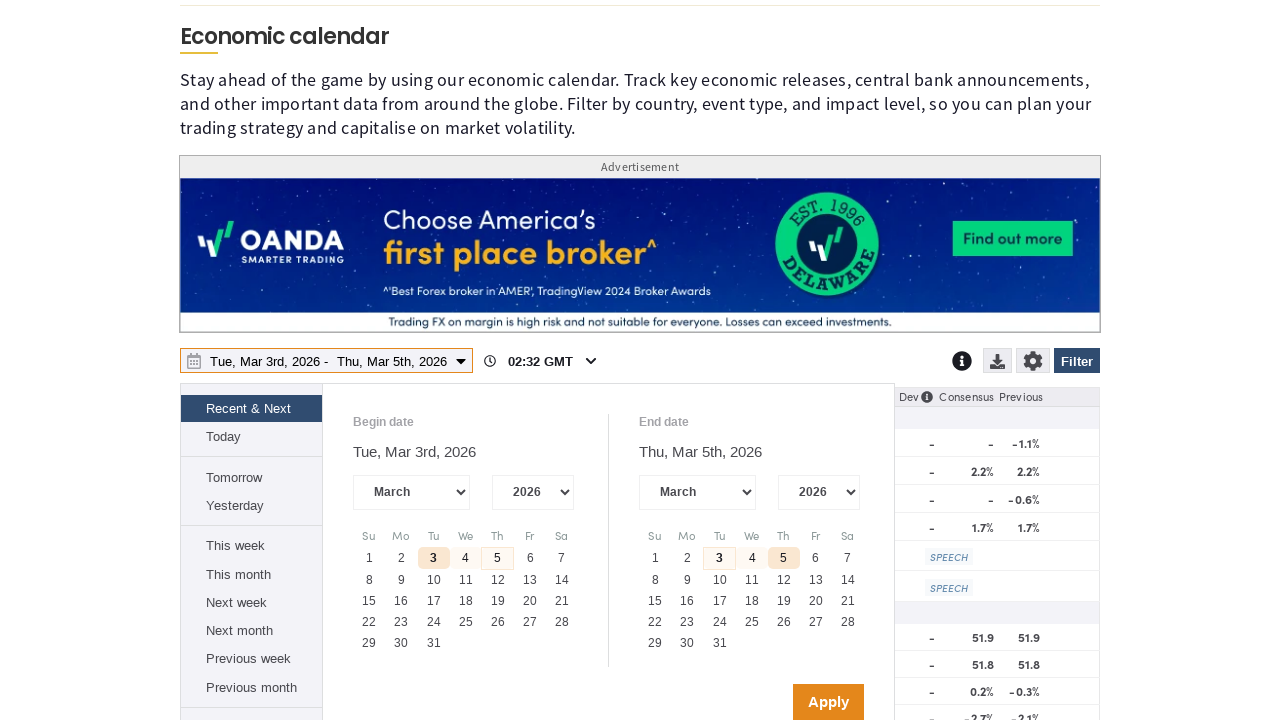

Extracted all available years from year dropdown
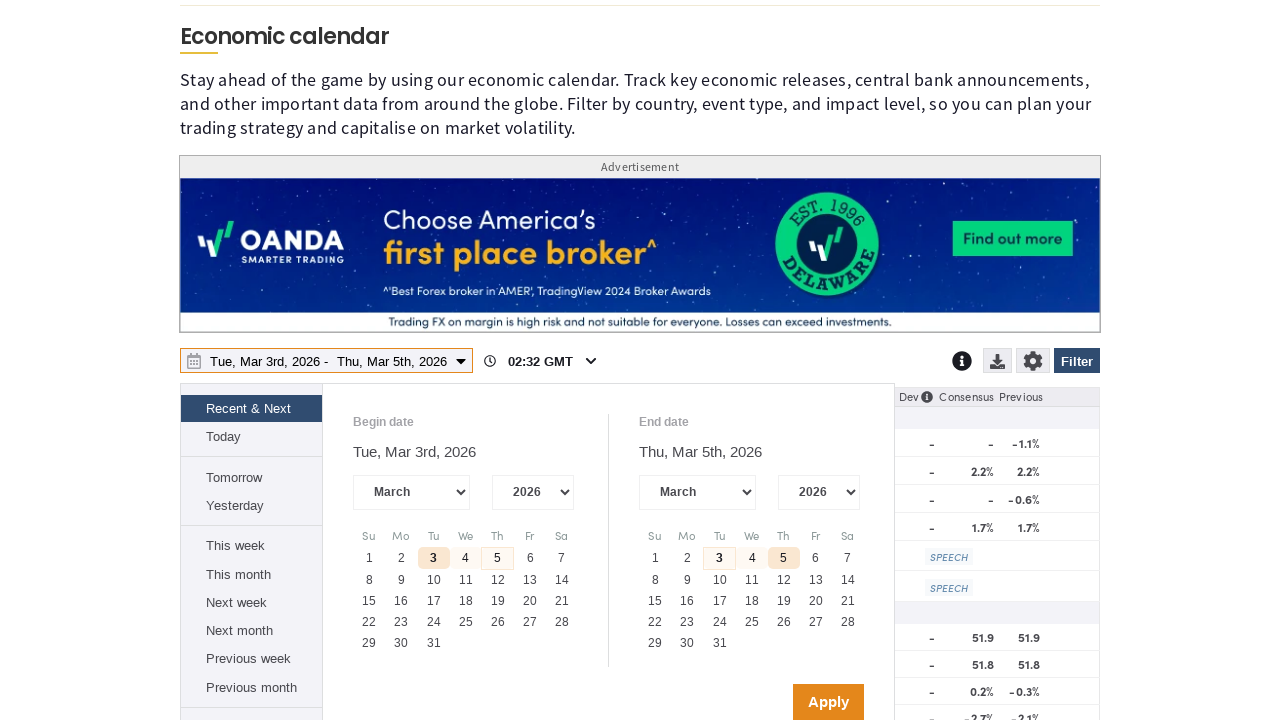

Identified latest available year: 2027
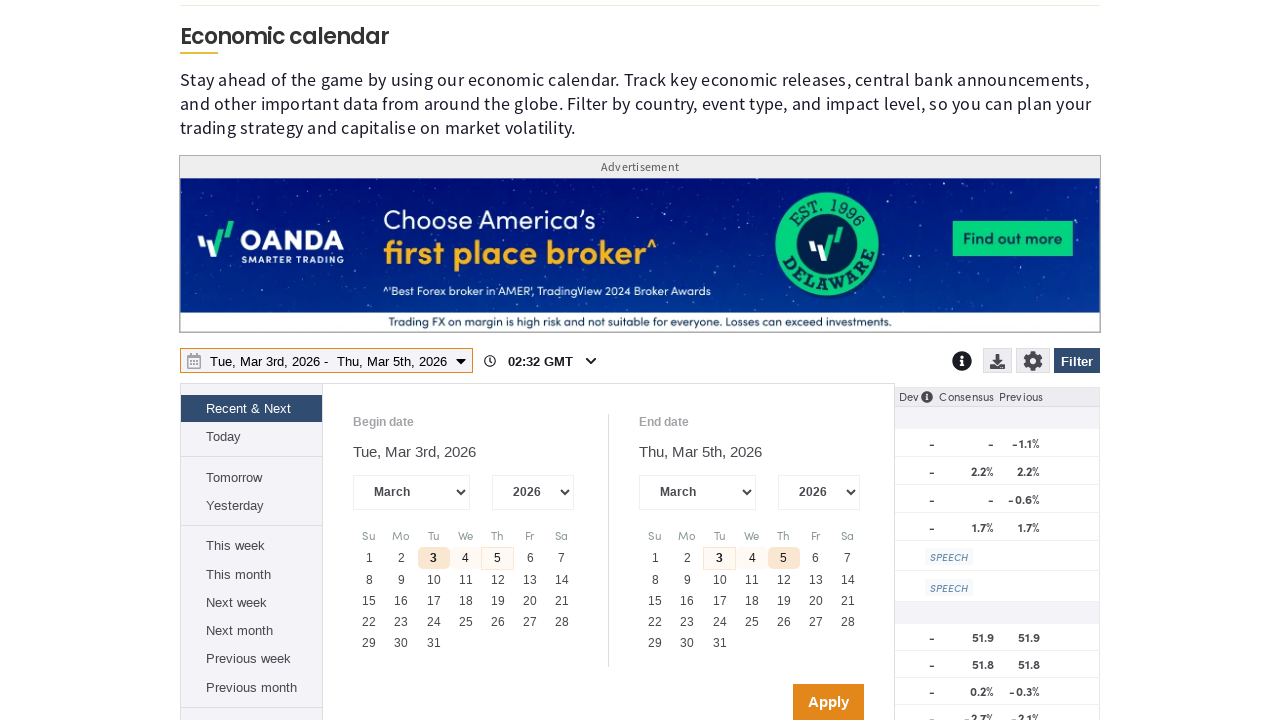

Selected 2027 from year dropdown on internal:role=combobox >> nth=3
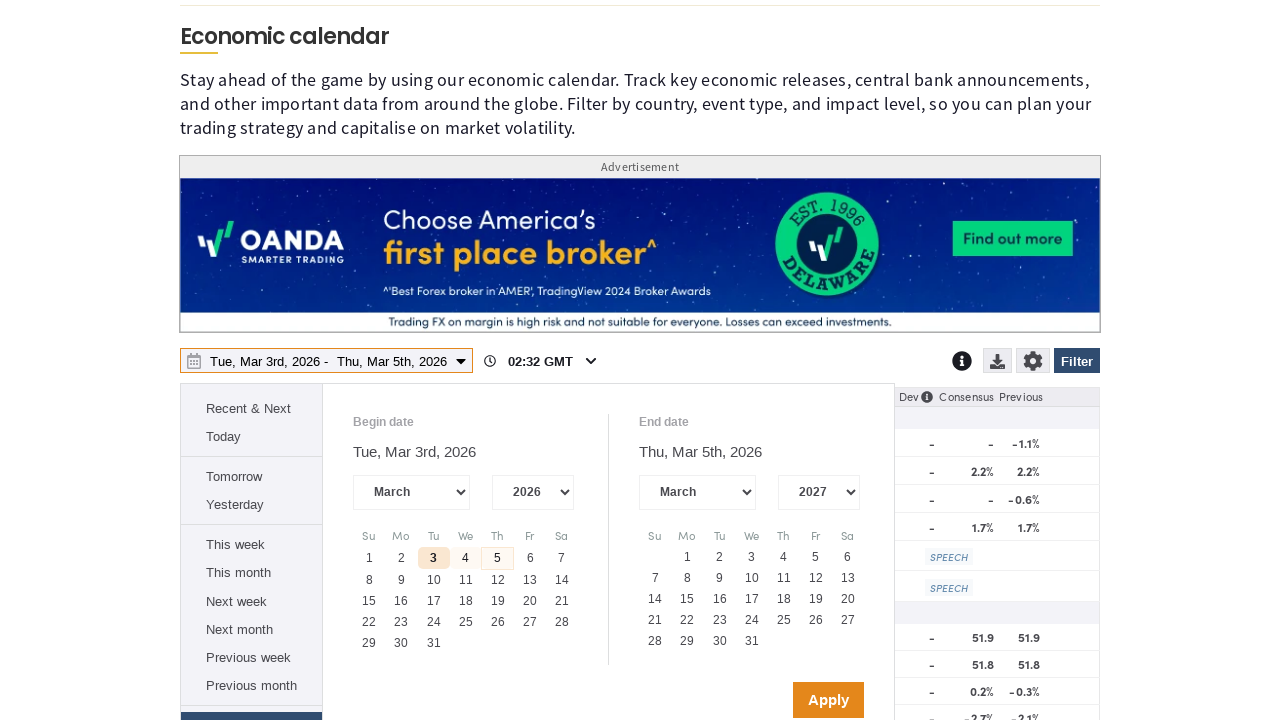

Waited 1200ms for year selection to update calendar
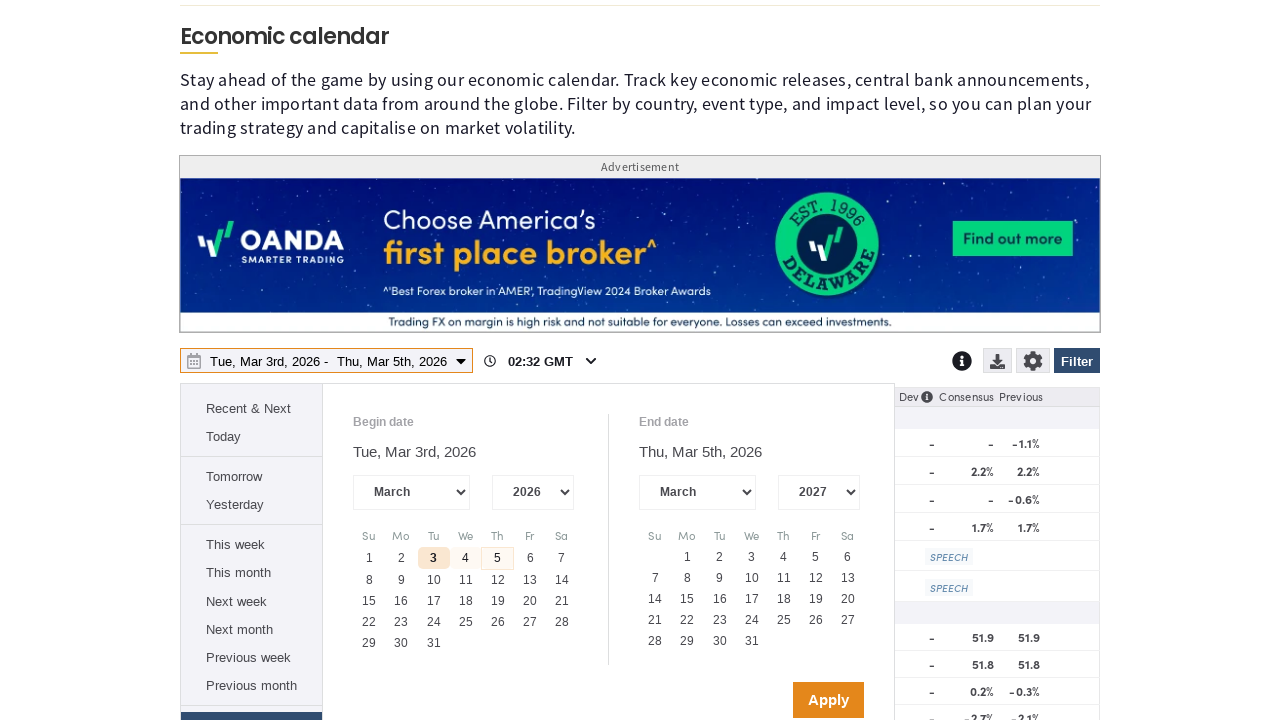

Located all valid (non-disabled) day cells in calendar
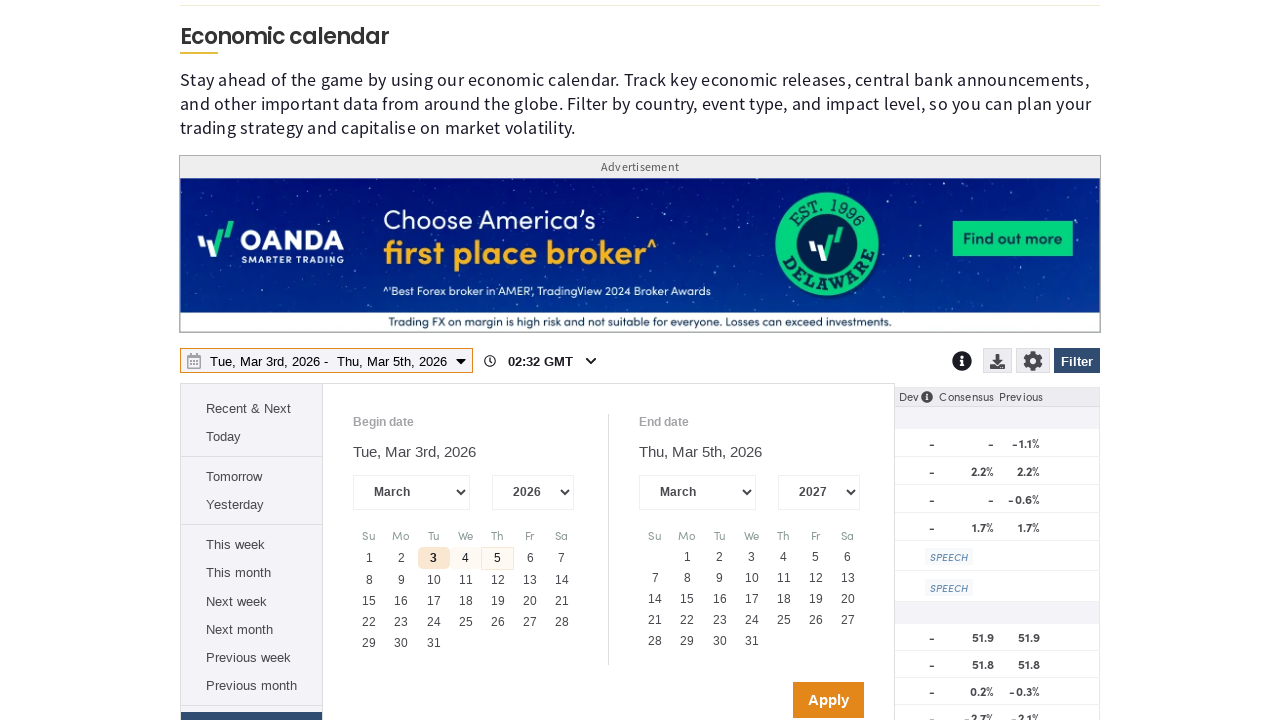

Waited 1200ms for calendar grid to fully render
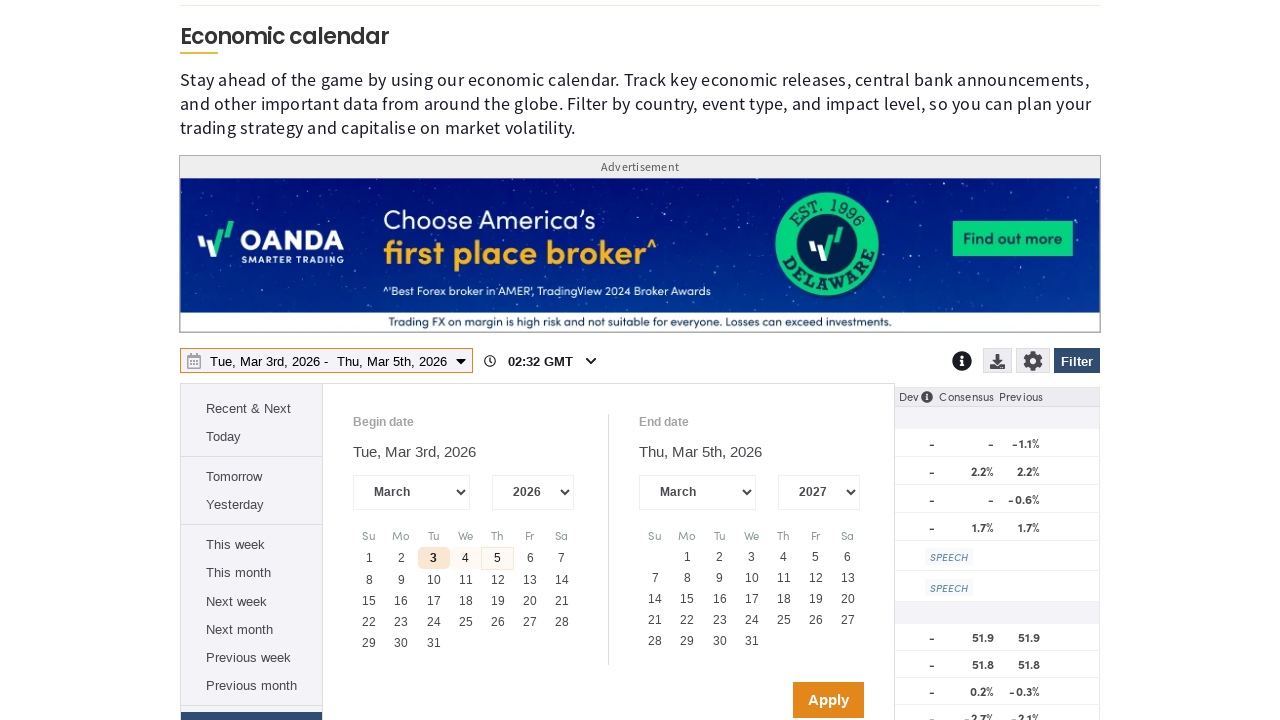

Clicked the last available day in the calendar at (752, 641) on div[role='gridcell']:not([aria-disabled='true']) >> nth=-1
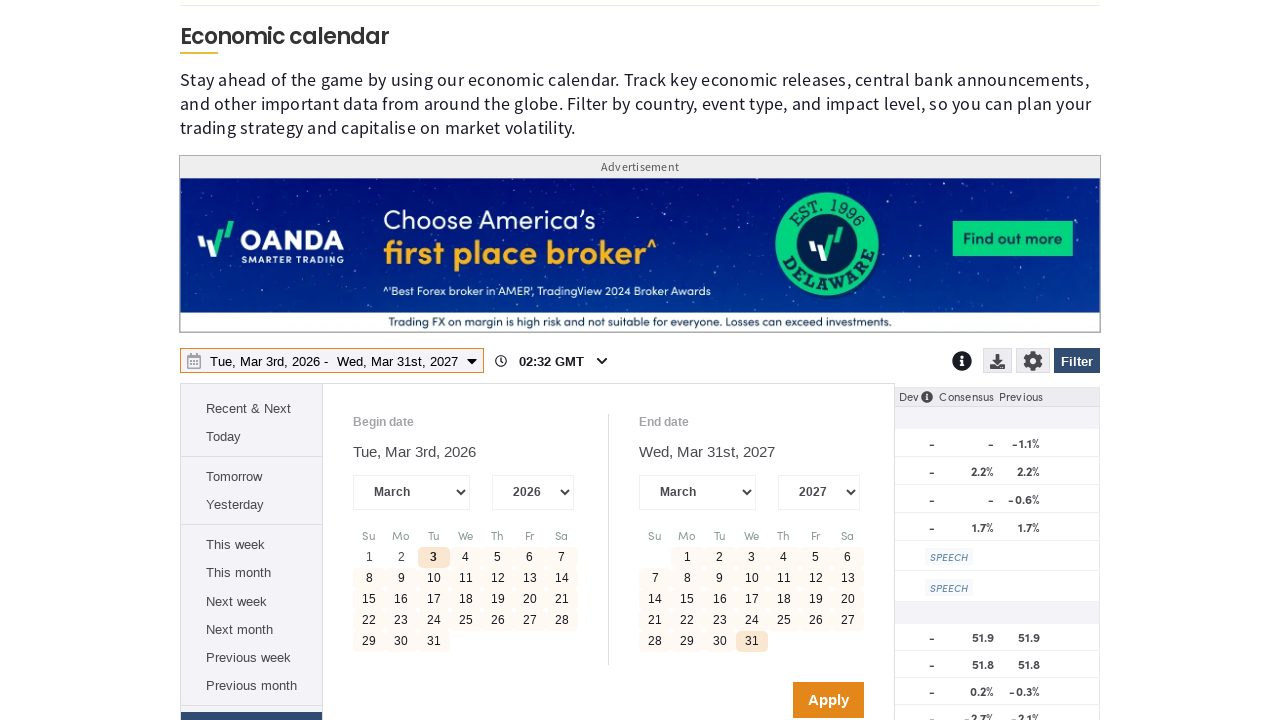

Waited 1200ms for day selection to process
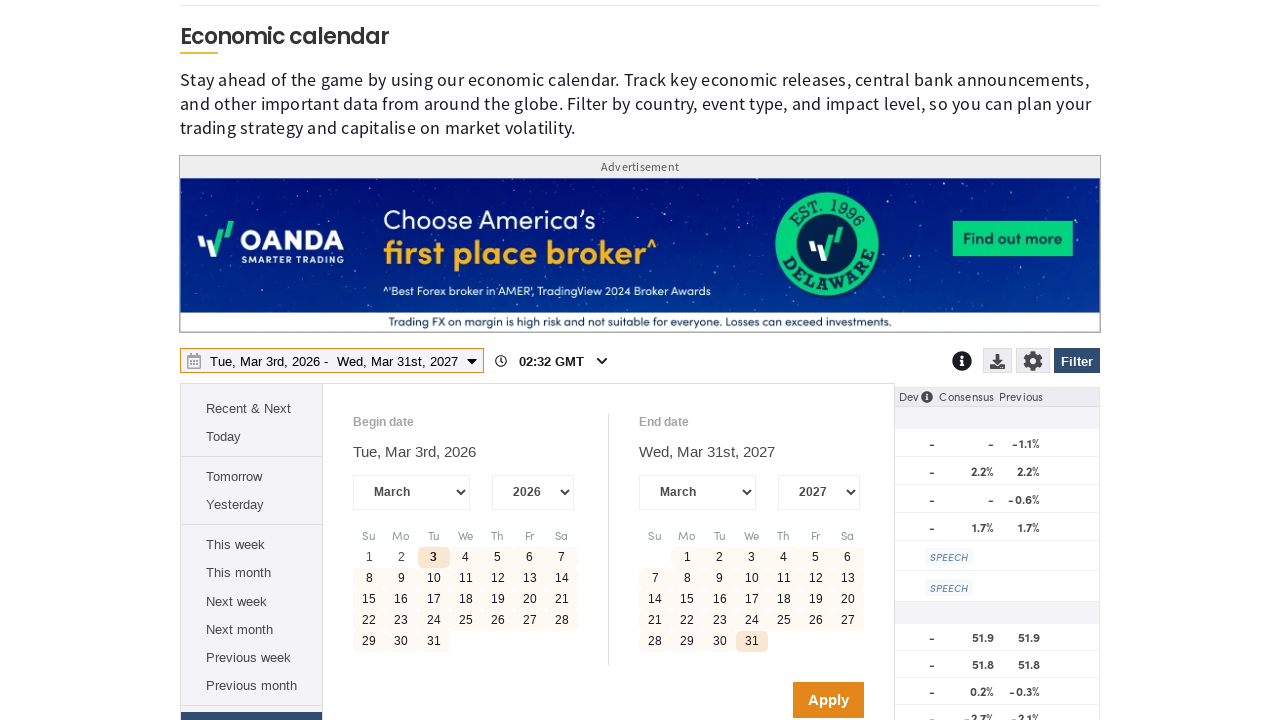

Clicked Apply button to confirm date range selection at (828, 700) on internal:role=button[name="Apply"i]
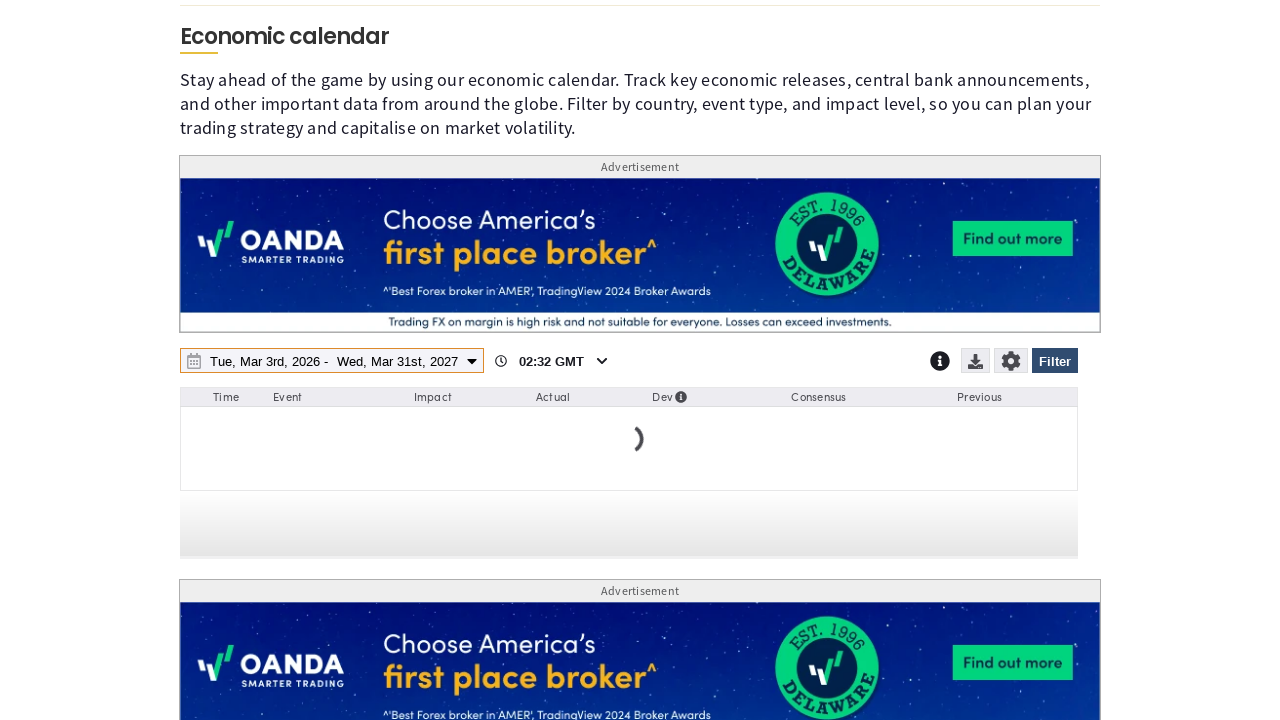

Waited 1500ms for date range filter to be applied to economic calendar
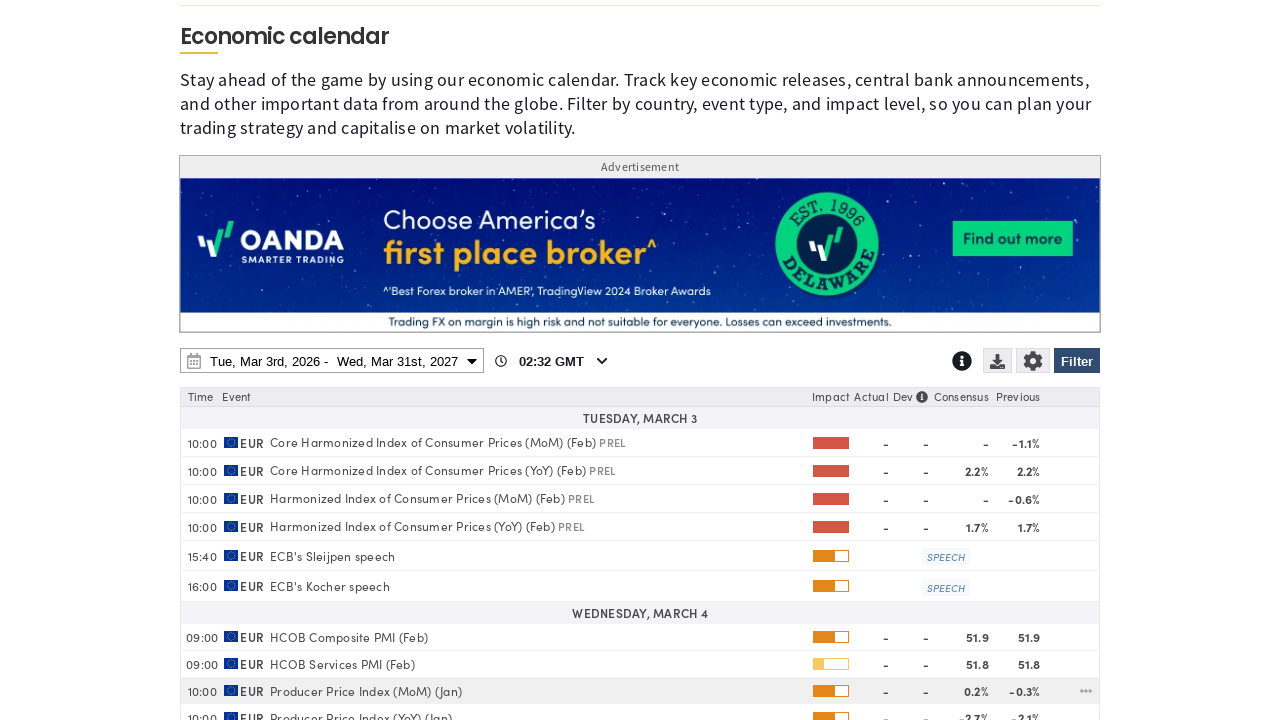

Clicked to open download menu at (1000, 363) on .fxs_selectable-wrapper
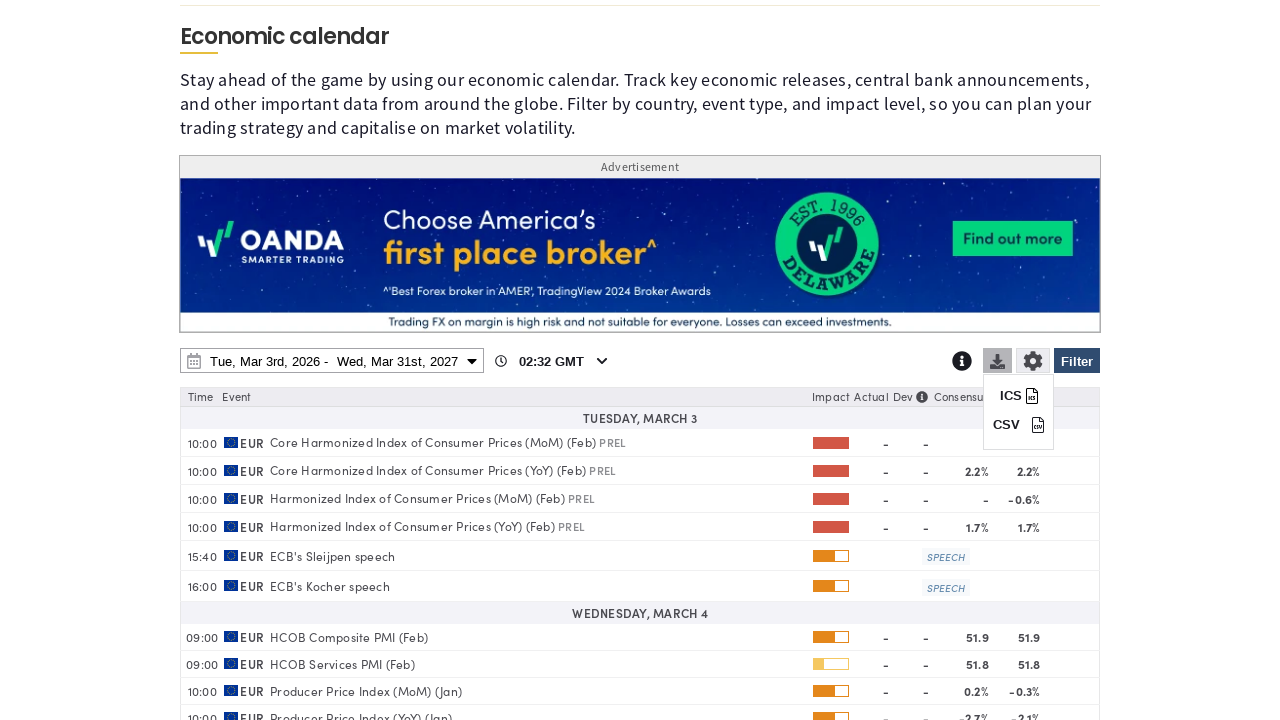

Download menu opened and ICS button appeared
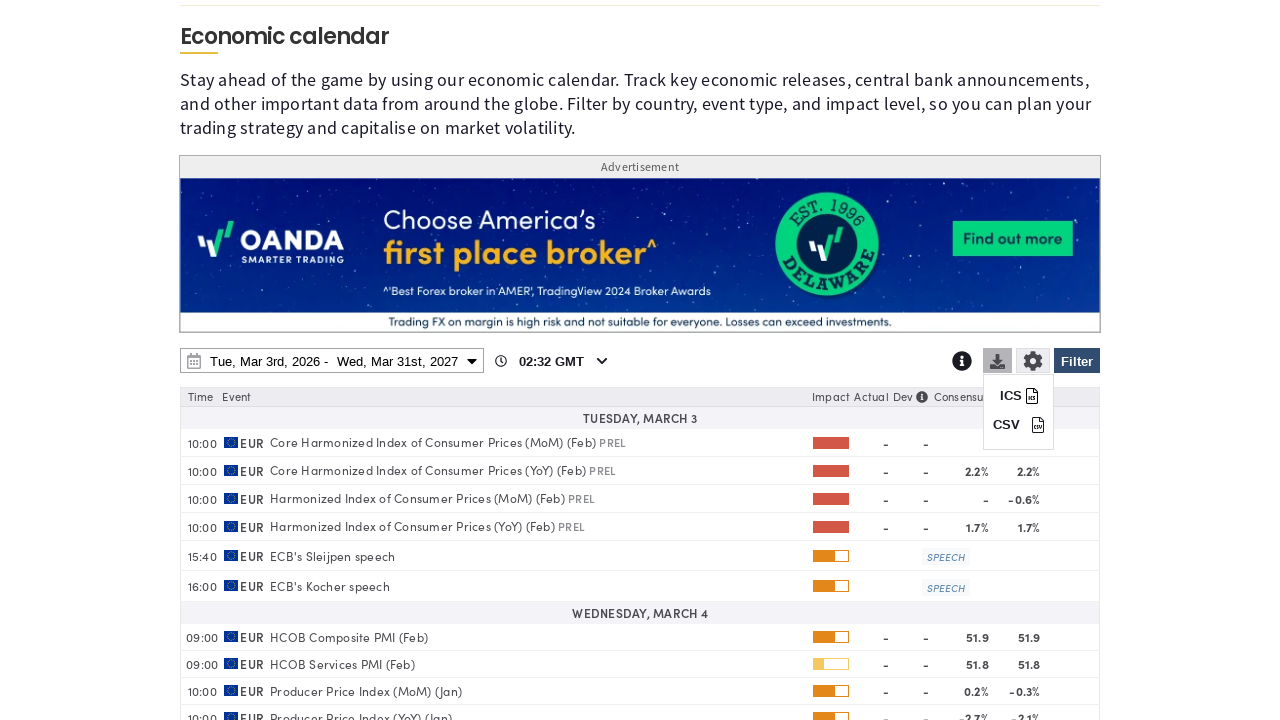

ICS download option is visible and ready
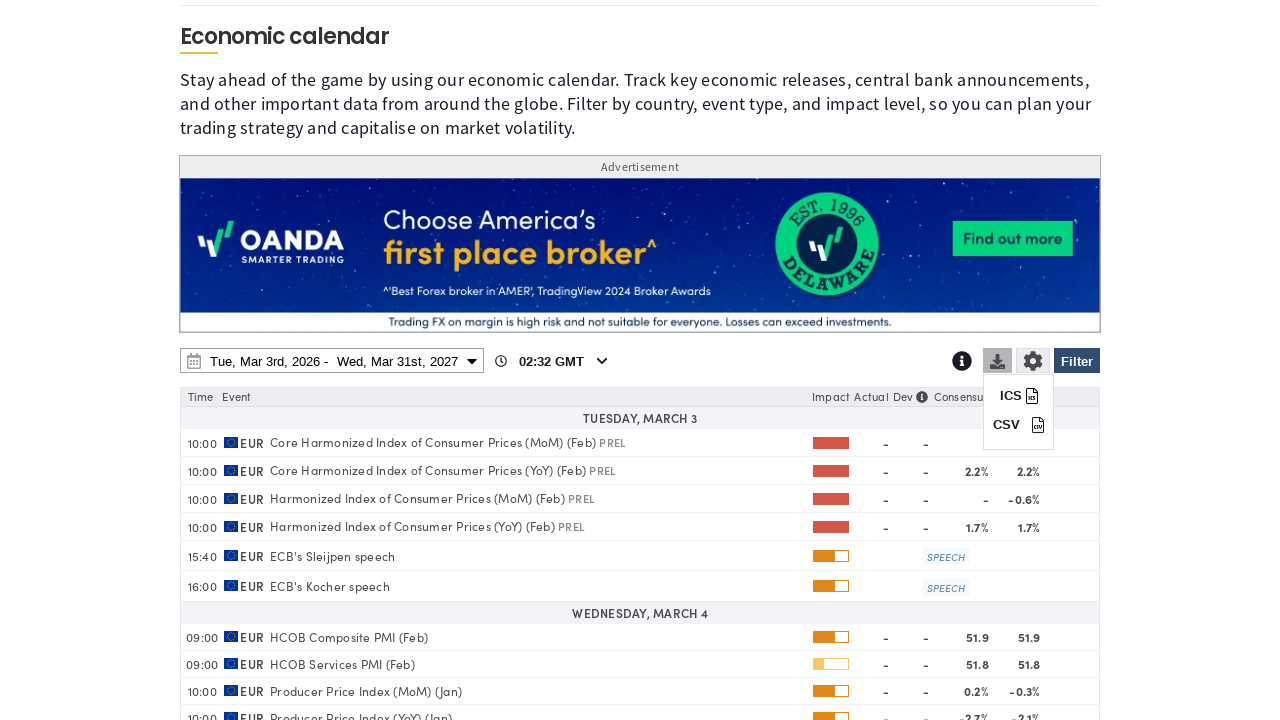

CSV download option is visible and ready
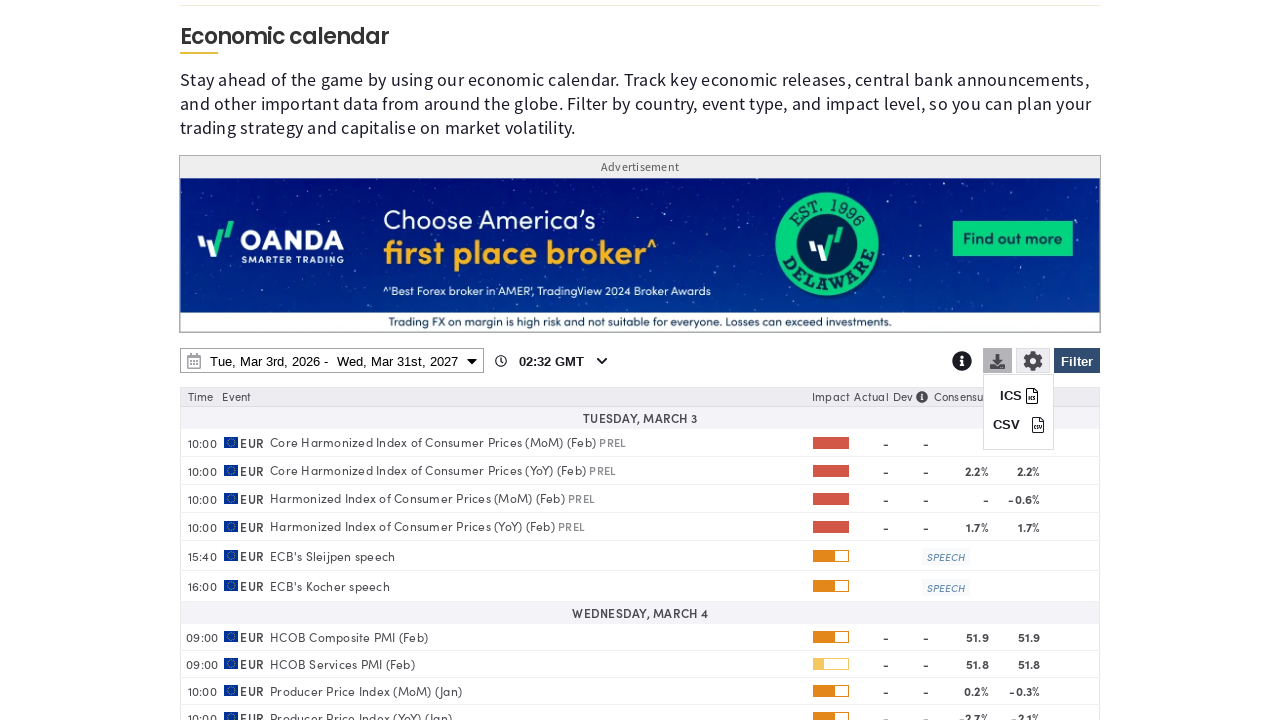

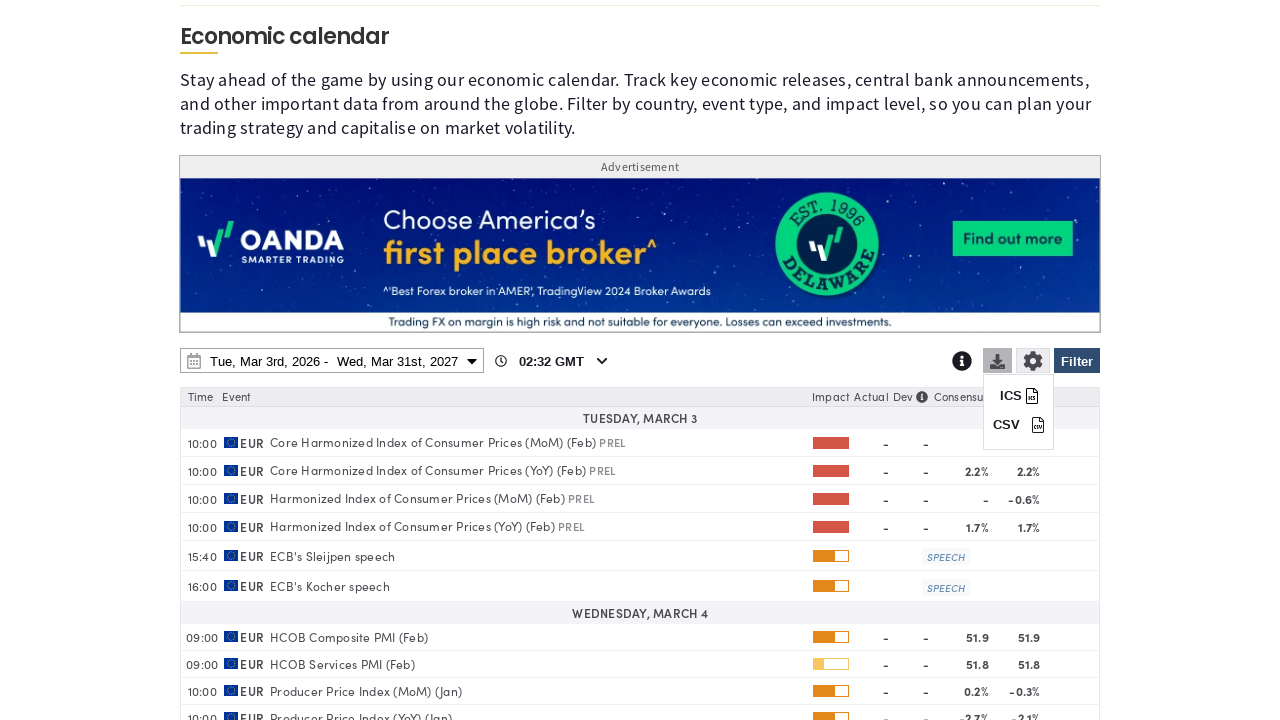